Tests flight booking workflow on BlazeDemo by selecting departure/arrival cities, finding flights, selecting a flight, and completing the purchase with payment details

Starting URL: https://blazedemo.com/

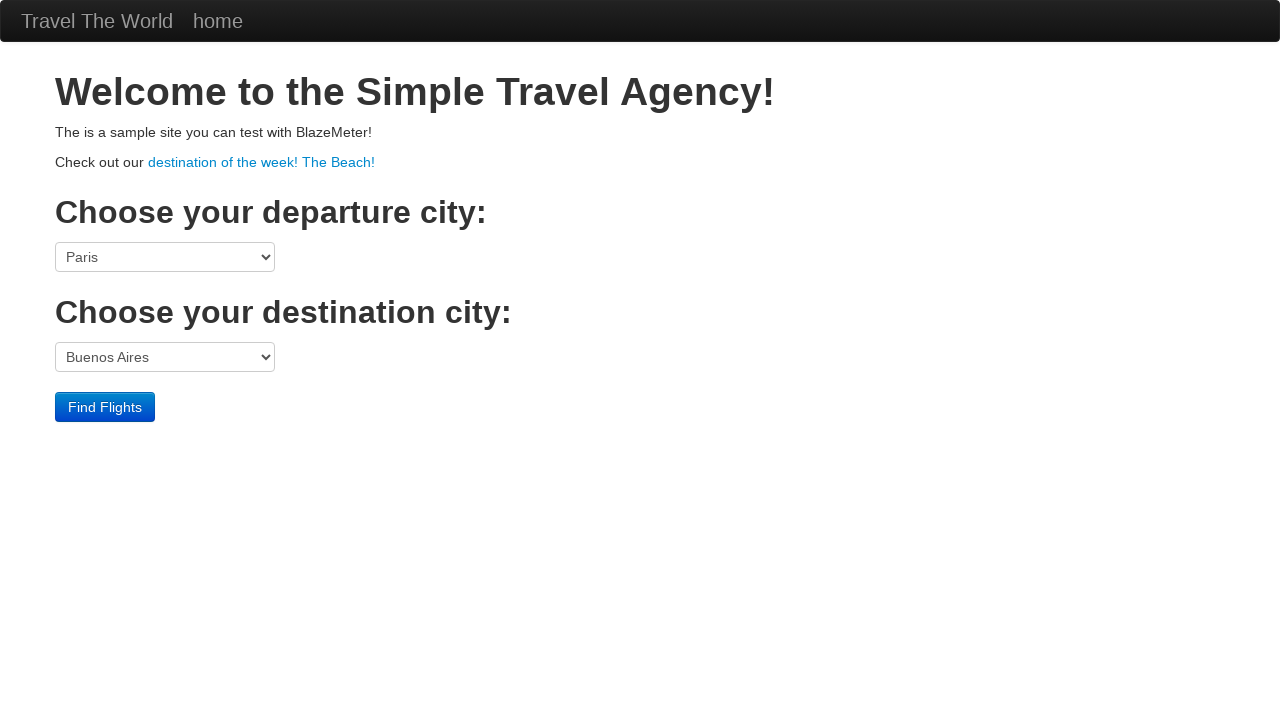

Selected Boston as departure city on select[name='fromPort']
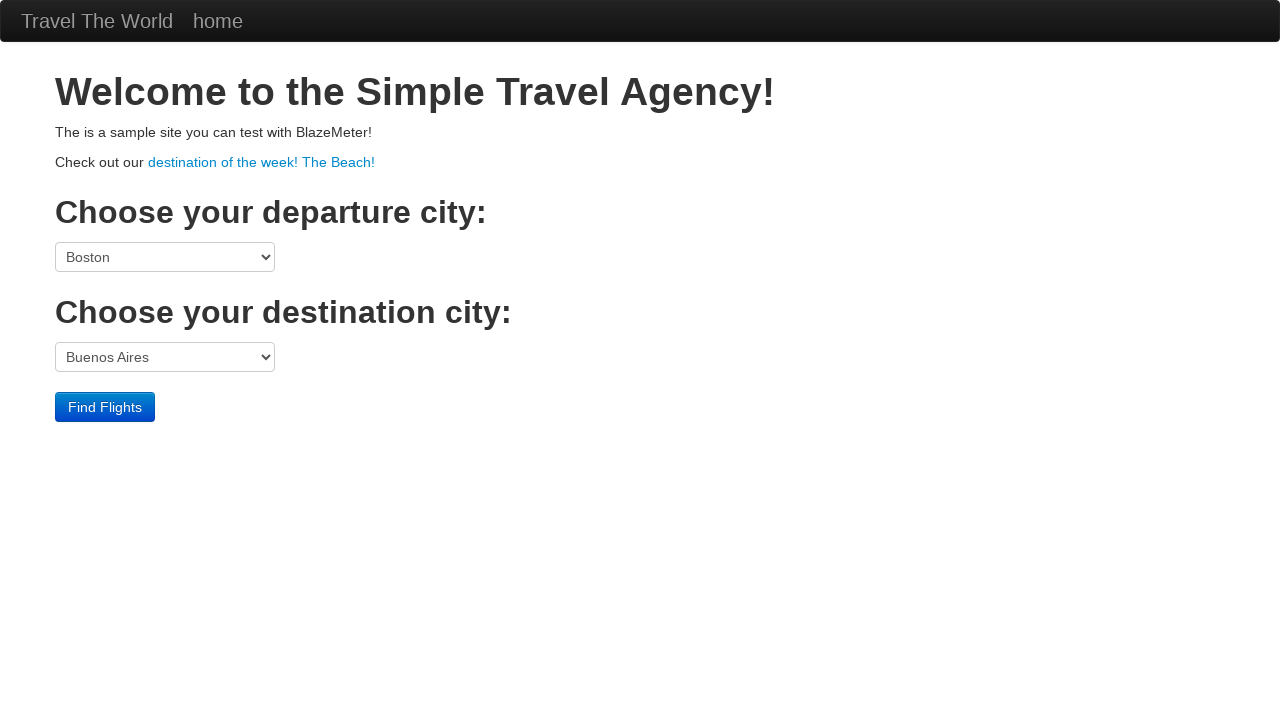

Selected Rome as arrival city on select[name='toPort']
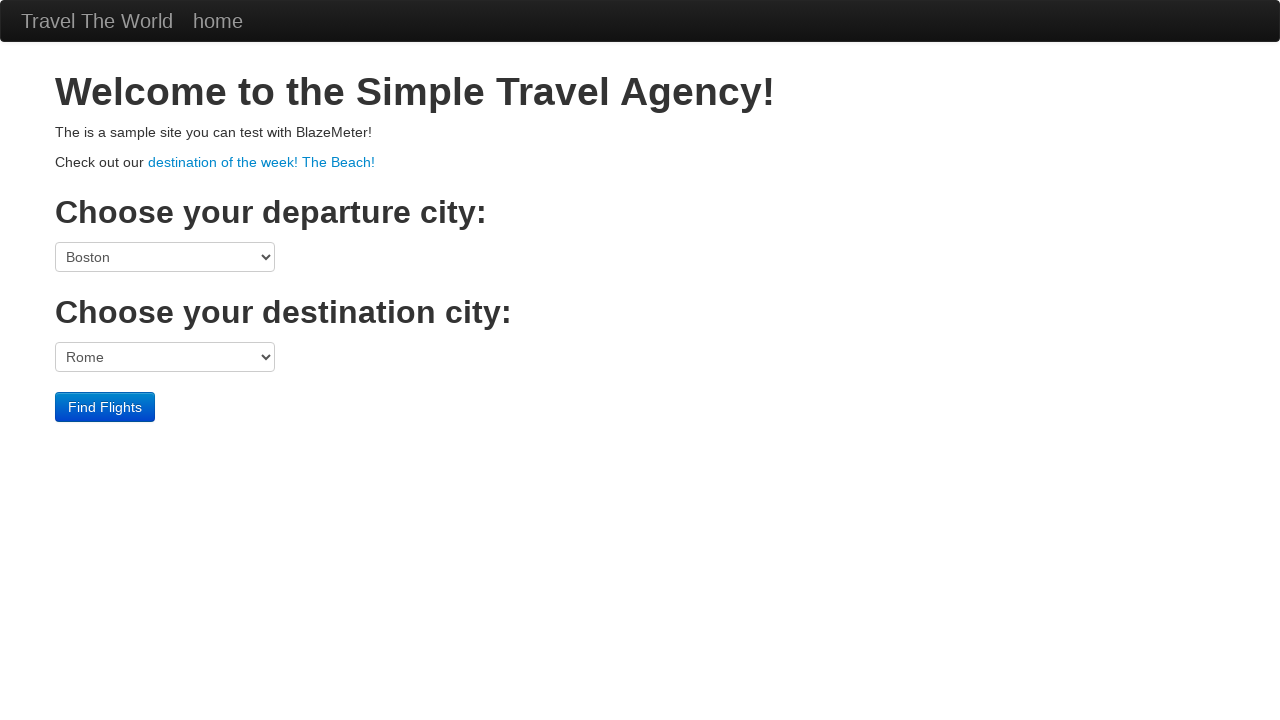

Clicked Find Flights button to search for available flights at (105, 407) on input[type='submit'][value='Find Flights']
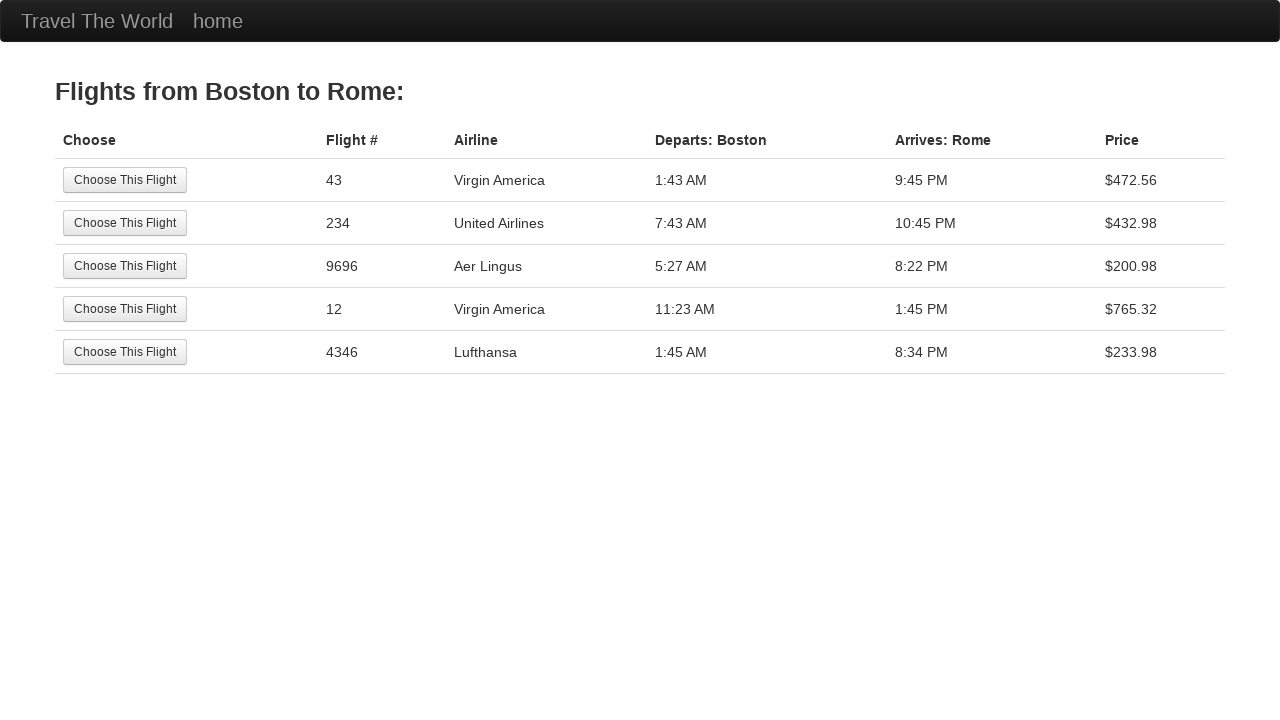

Selected first available flight from search results at (125, 180) on tbody tr:first-child input[type='submit']
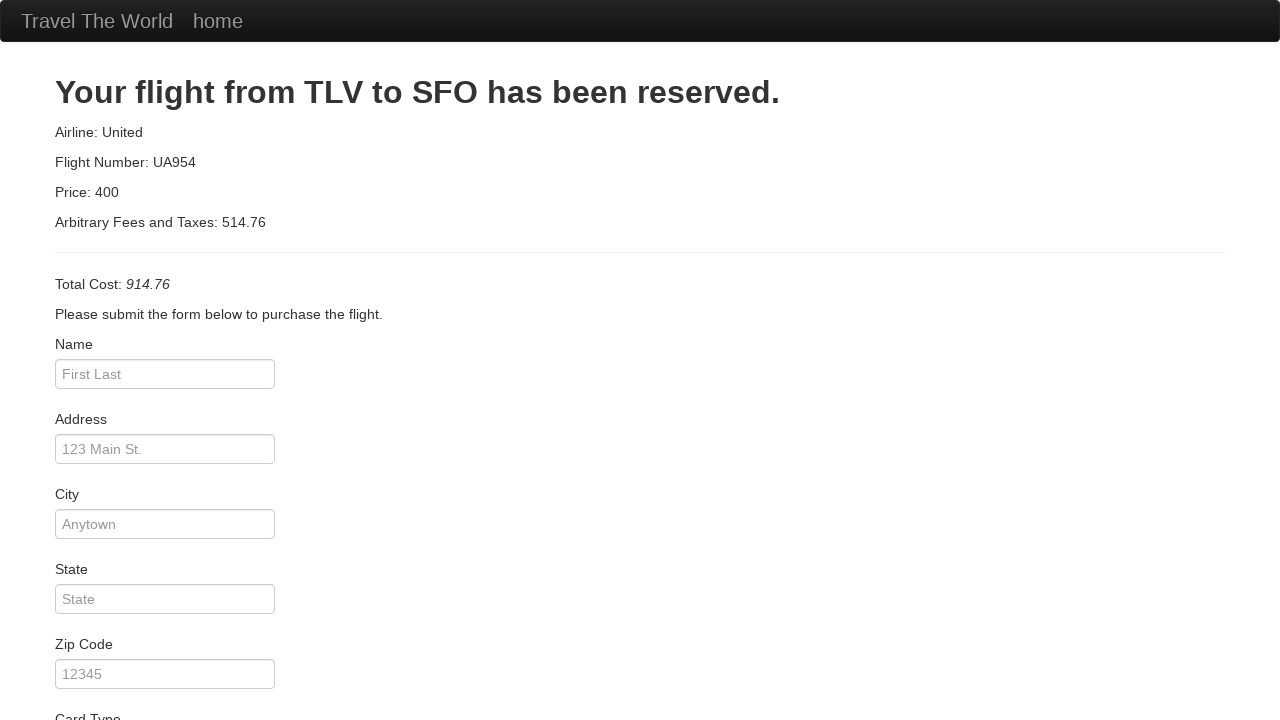

Extracted flight number and filled zip code field with flight number on #zipCode
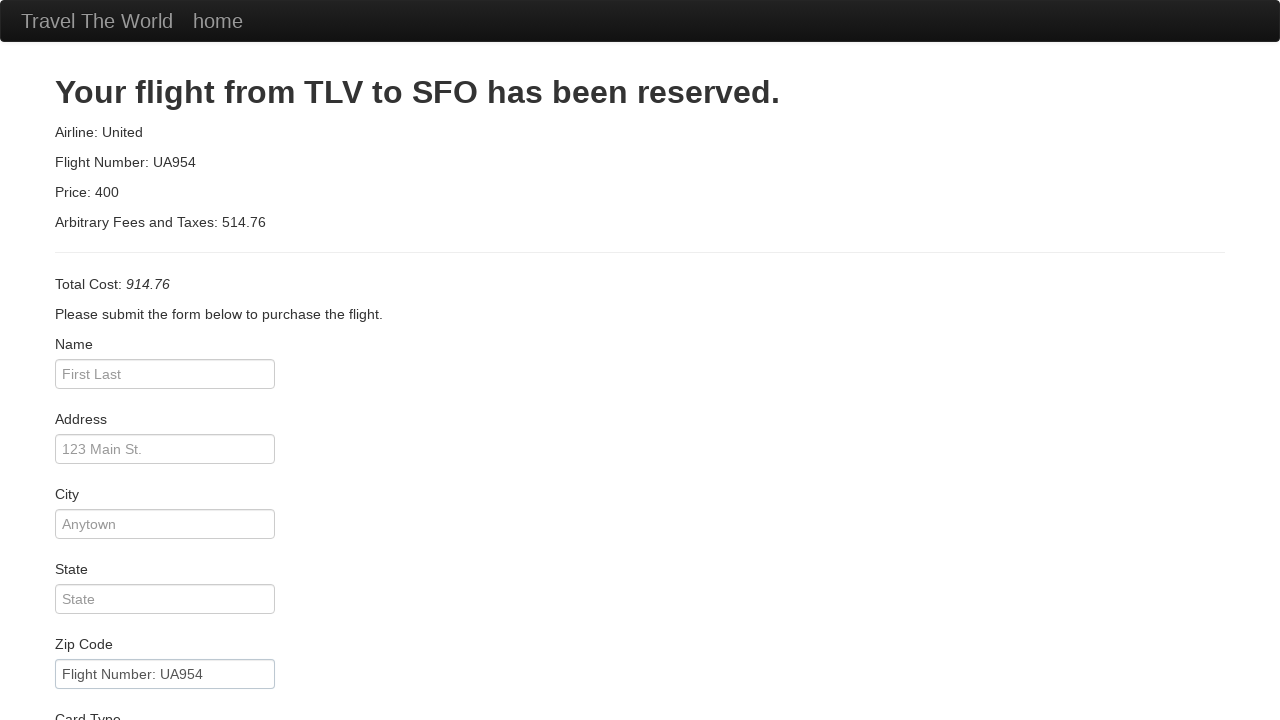

Filled passenger name field with 'John Smith' on #inputName
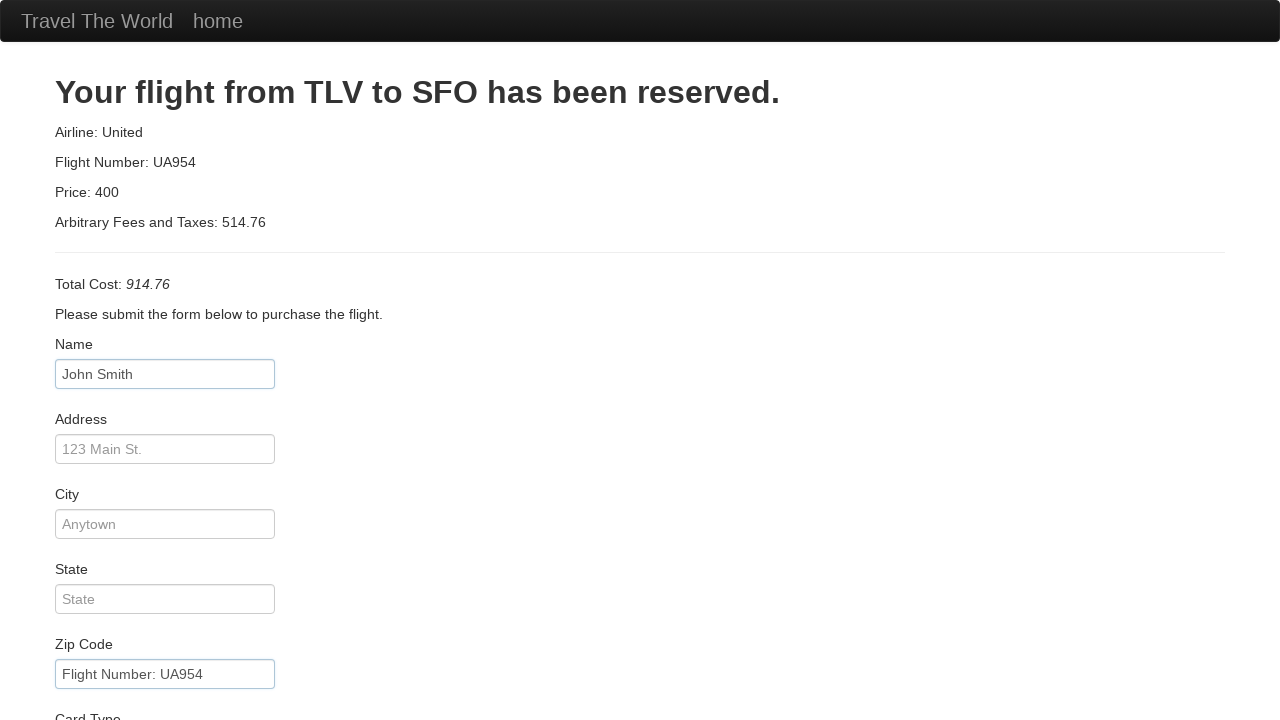

Filled address field with '123 Main Street' on #address
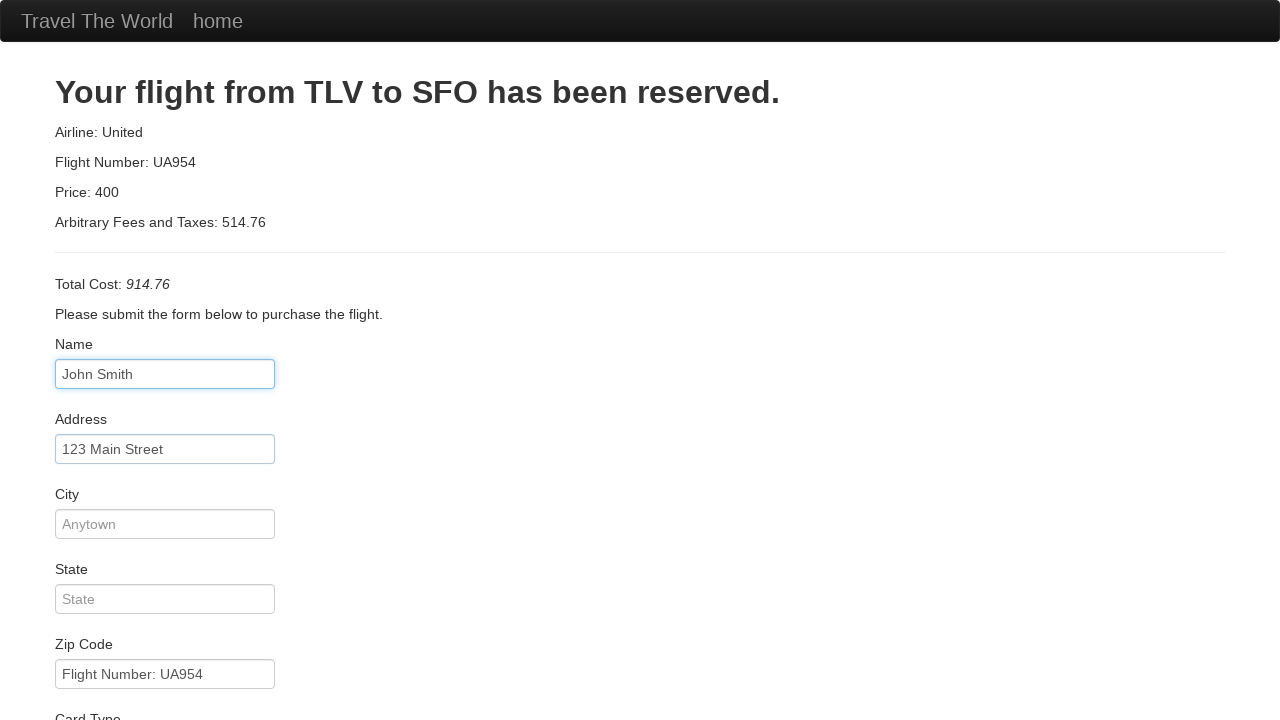

Filled city field with 'Boston' on #city
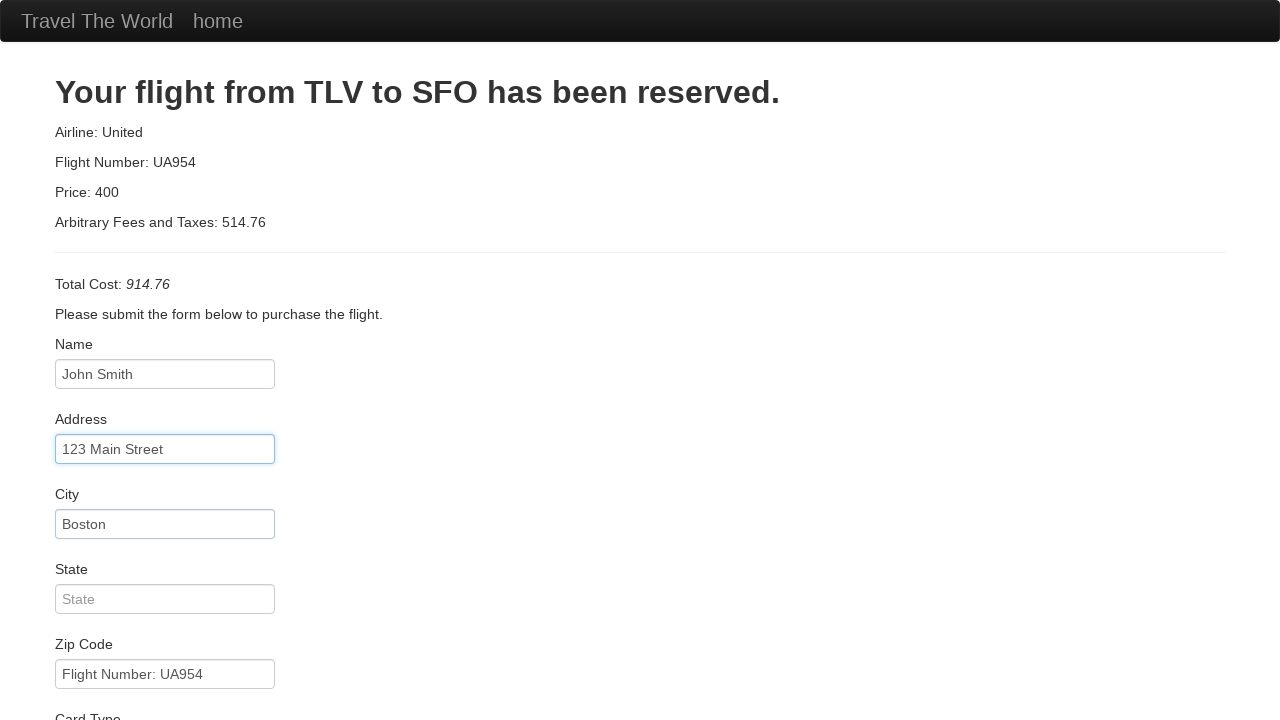

Filled state field with 'Massachusetts' on #state
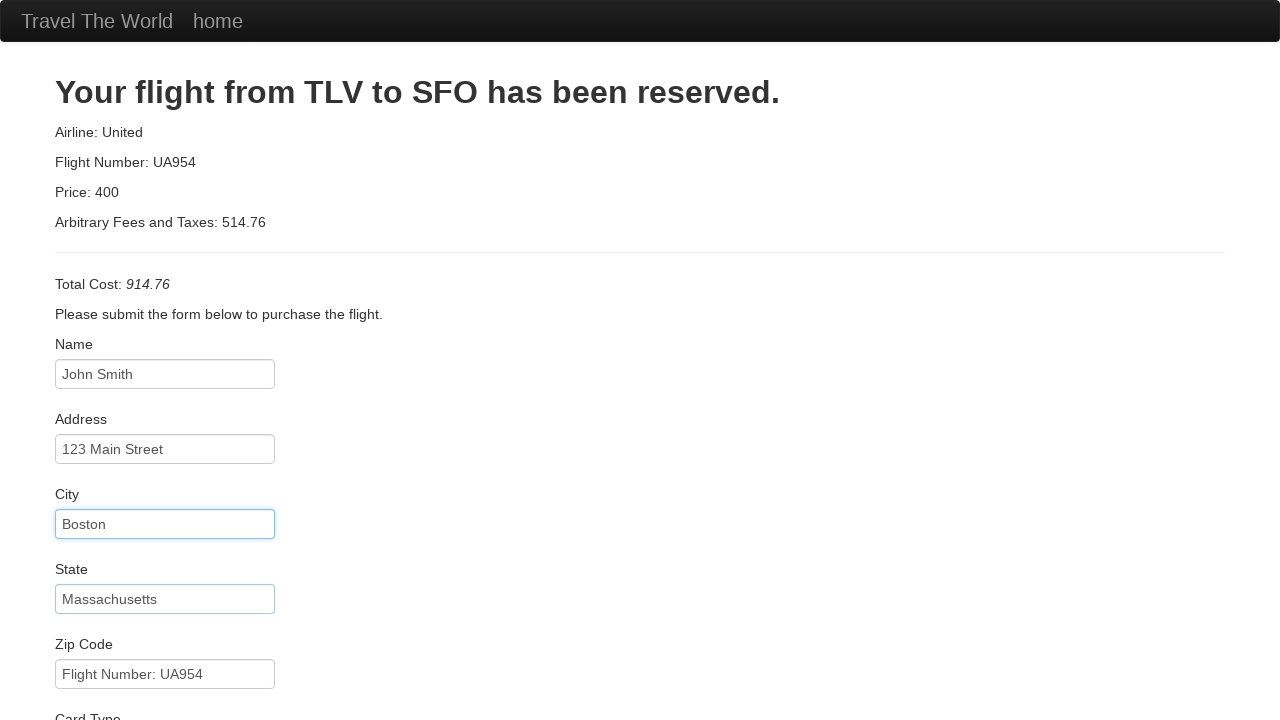

Selected Visa as card type on #cardType
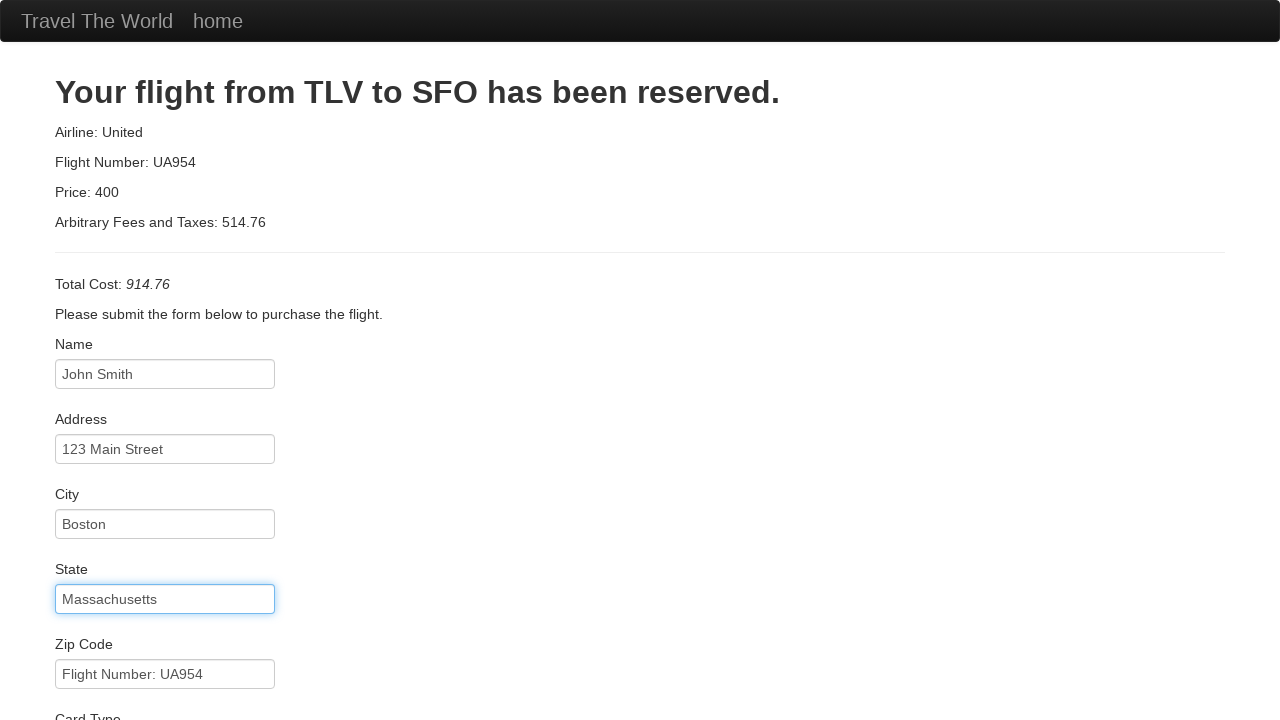

Filled credit card number with test visa number on #creditCardNumber
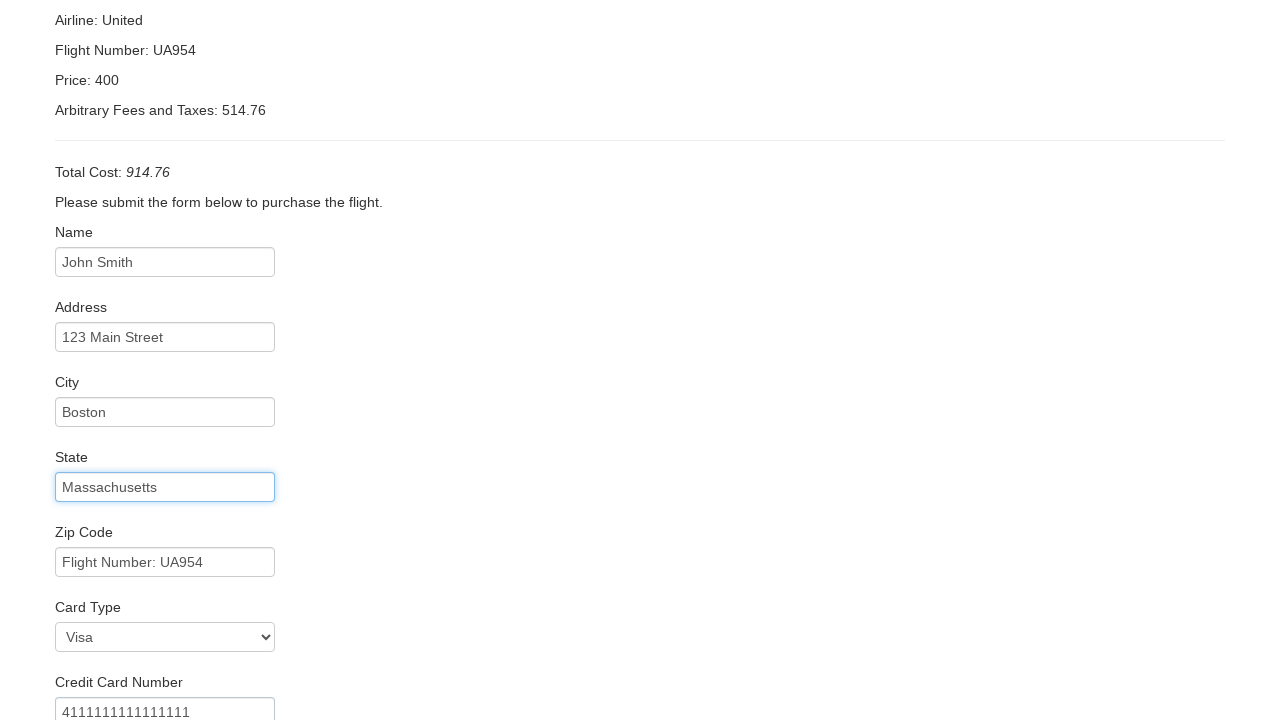

Filled credit card expiration month with '12' on #creditCardMonth
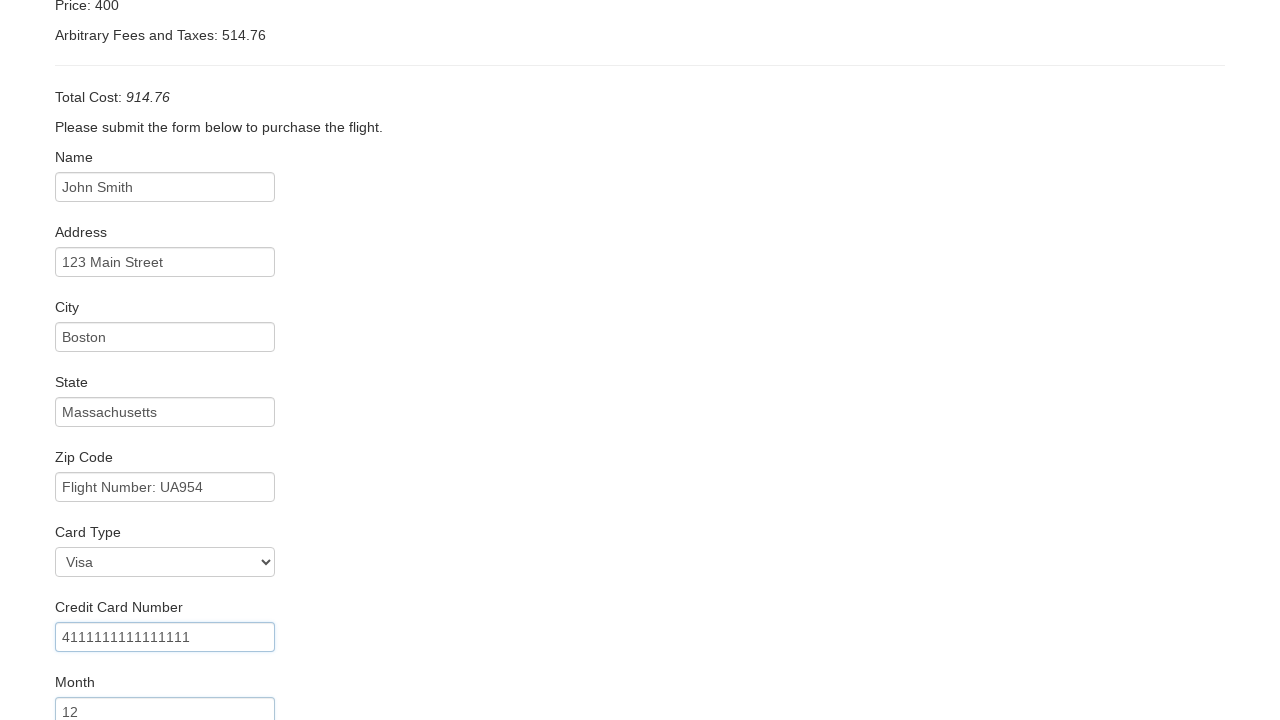

Filled credit card expiration year with '2025' on #creditCardYear
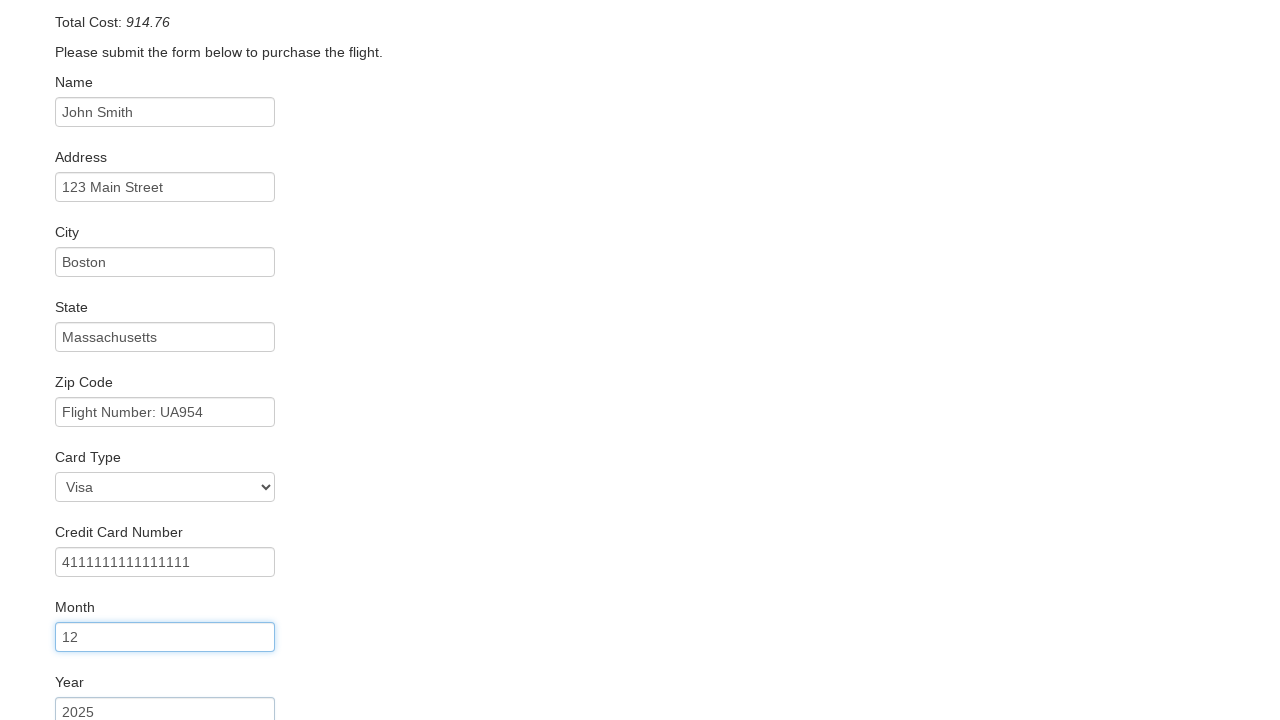

Filled name on card field with 'John Smith' on #nameOnCard
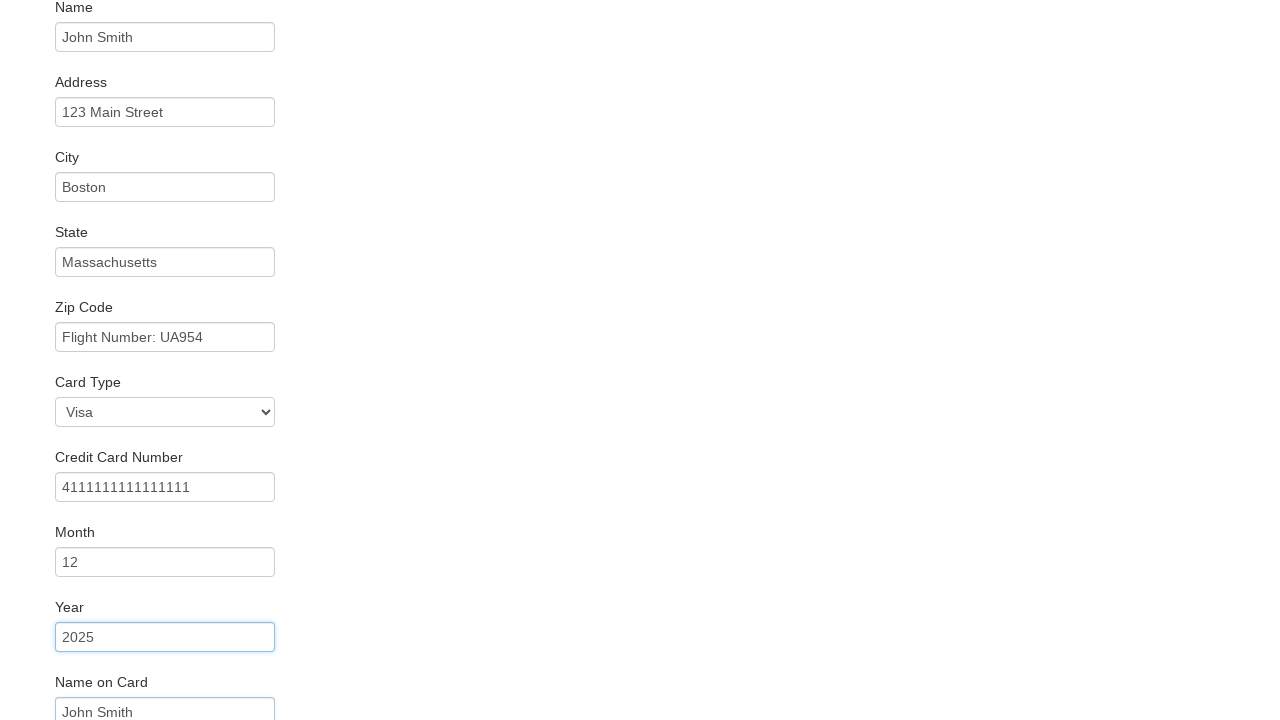

Checked Remember Me checkbox at (62, 656) on #rememberMe
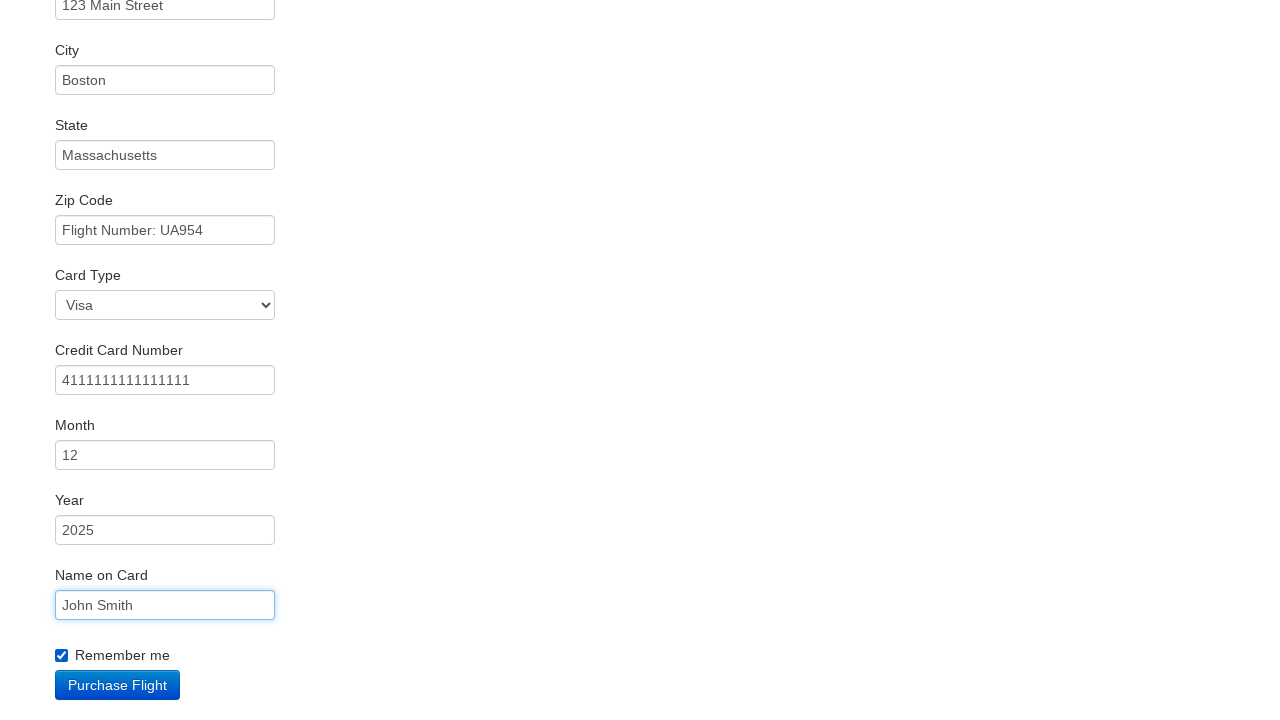

Clicked Purchase Flight button to complete the booking at (118, 685) on input[type='submit'][value='Purchase Flight']
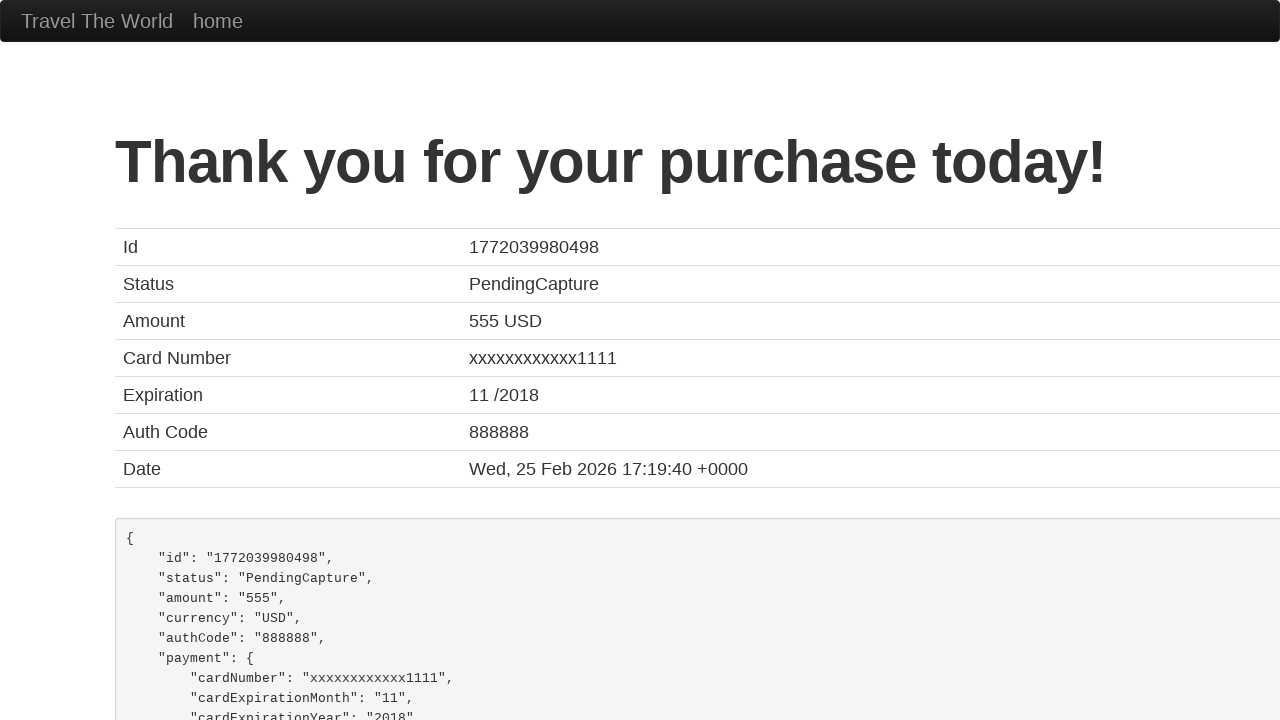

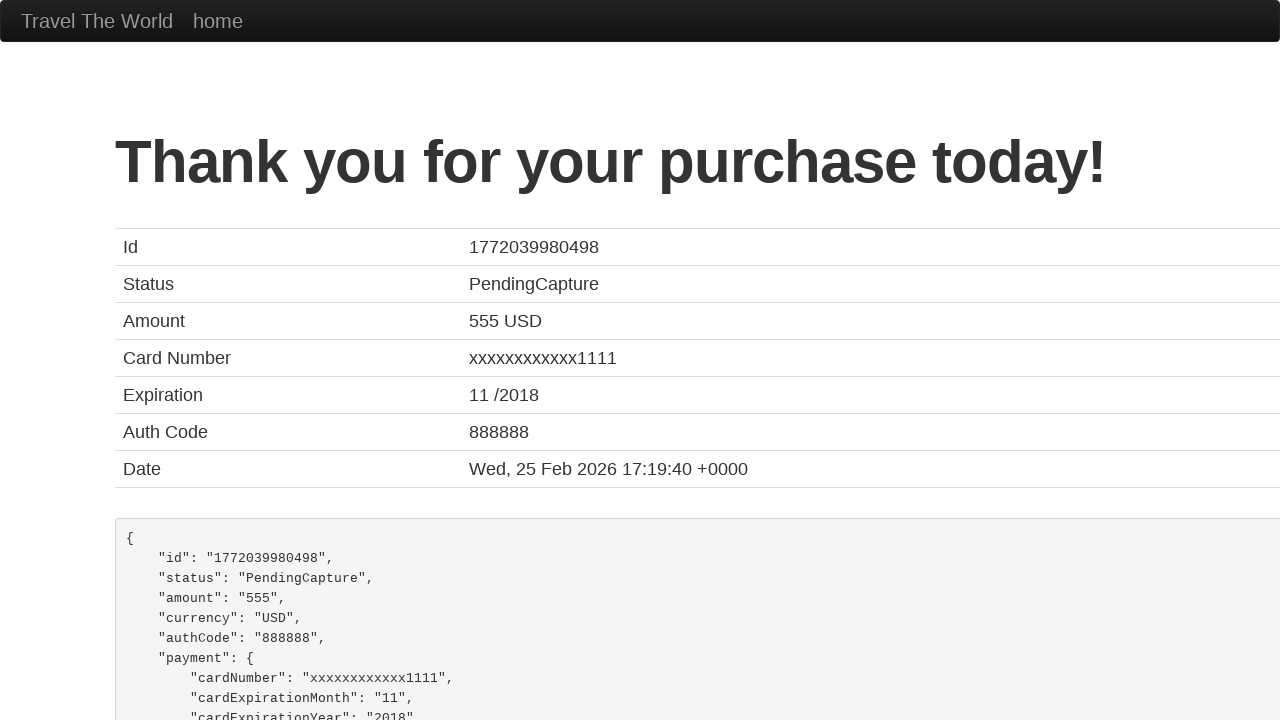